Tests marking individual items as complete by creating two todos and checking their checkboxes

Starting URL: https://demo.playwright.dev/todomvc

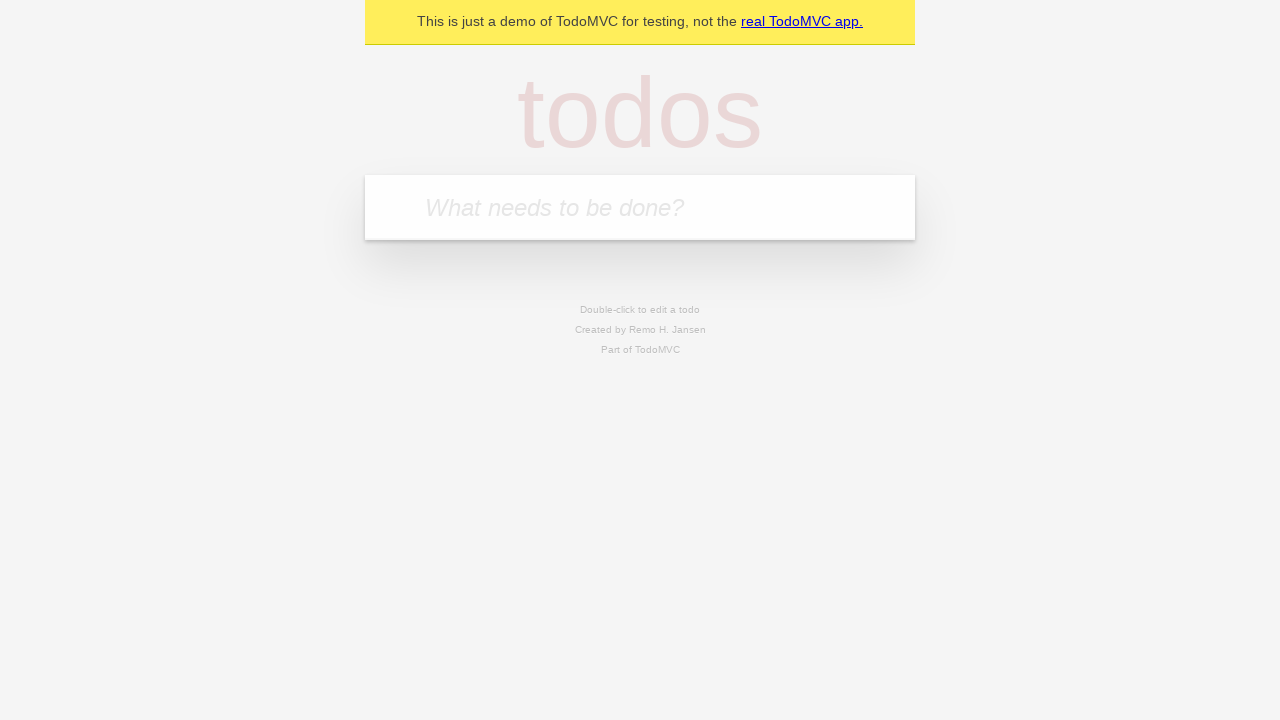

Filled todo input with 'buy some cheese' on internal:attr=[placeholder="What needs to be done?"i]
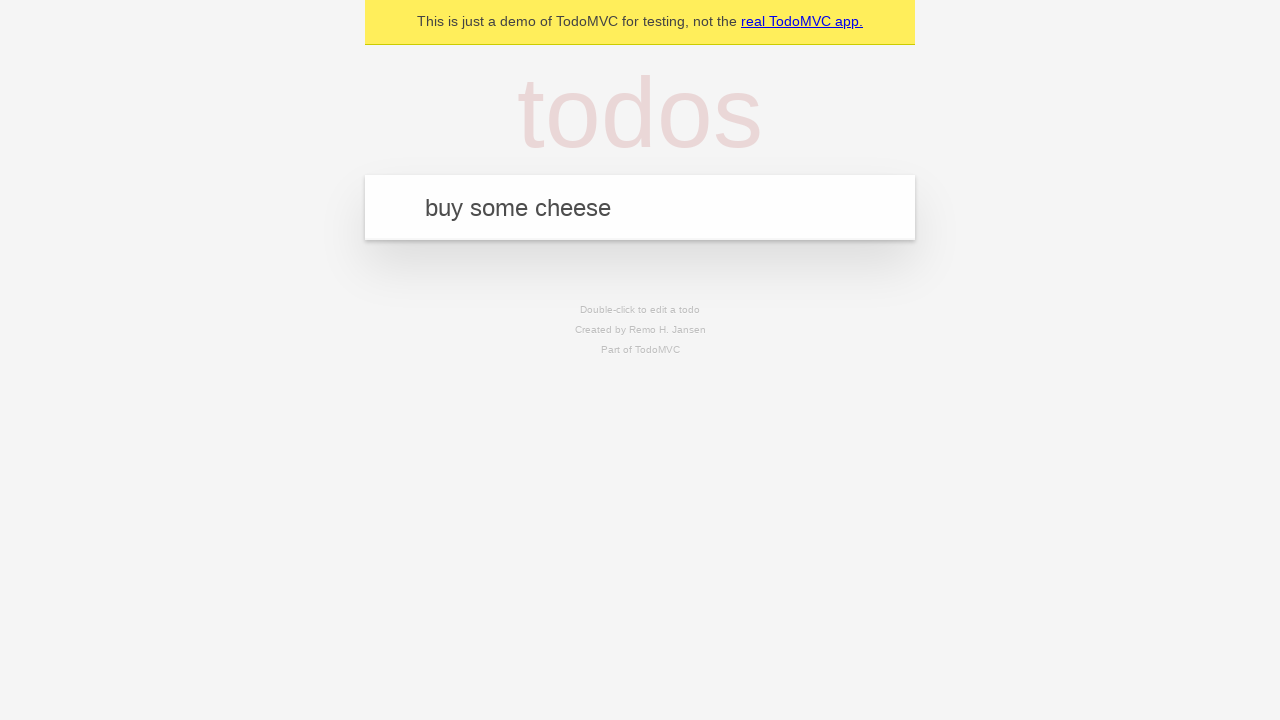

Pressed Enter to create first todo item on internal:attr=[placeholder="What needs to be done?"i]
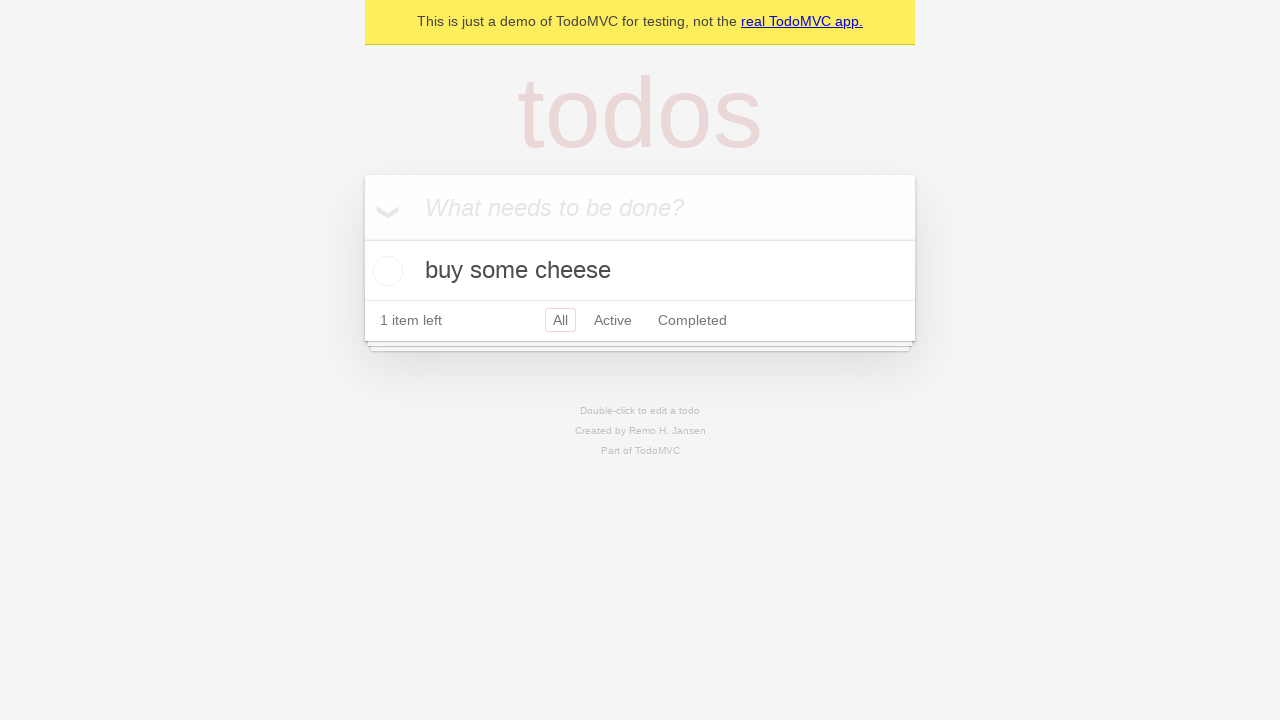

Filled todo input with 'feed the cat' on internal:attr=[placeholder="What needs to be done?"i]
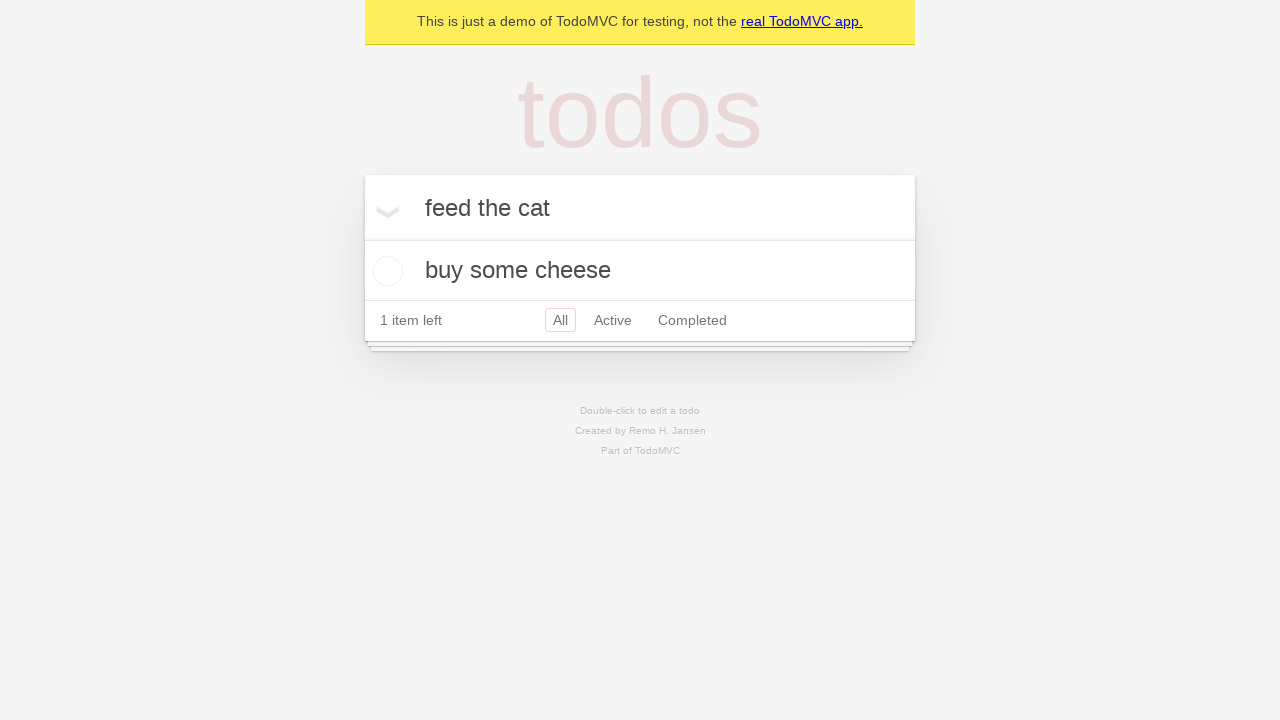

Pressed Enter to create second todo item on internal:attr=[placeholder="What needs to be done?"i]
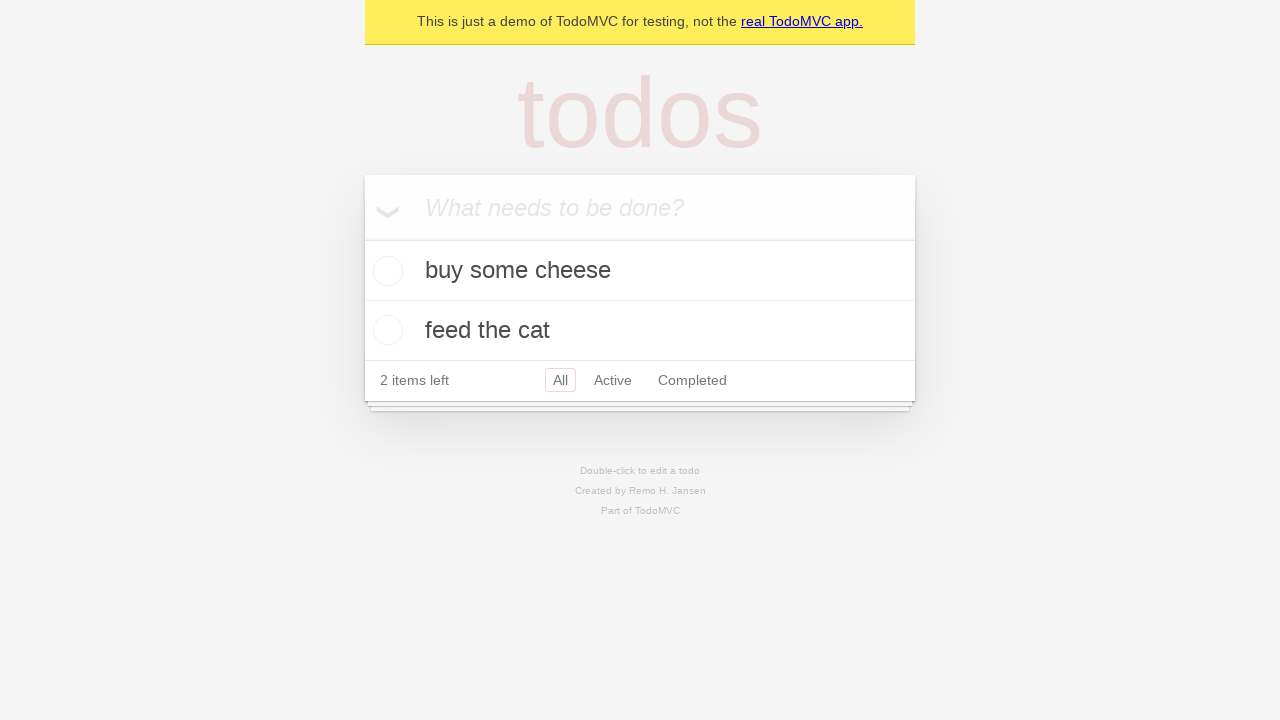

Checked the first todo item 'buy some cheese' at (385, 271) on internal:testid=[data-testid="todo-item"s] >> nth=0 >> internal:role=checkbox
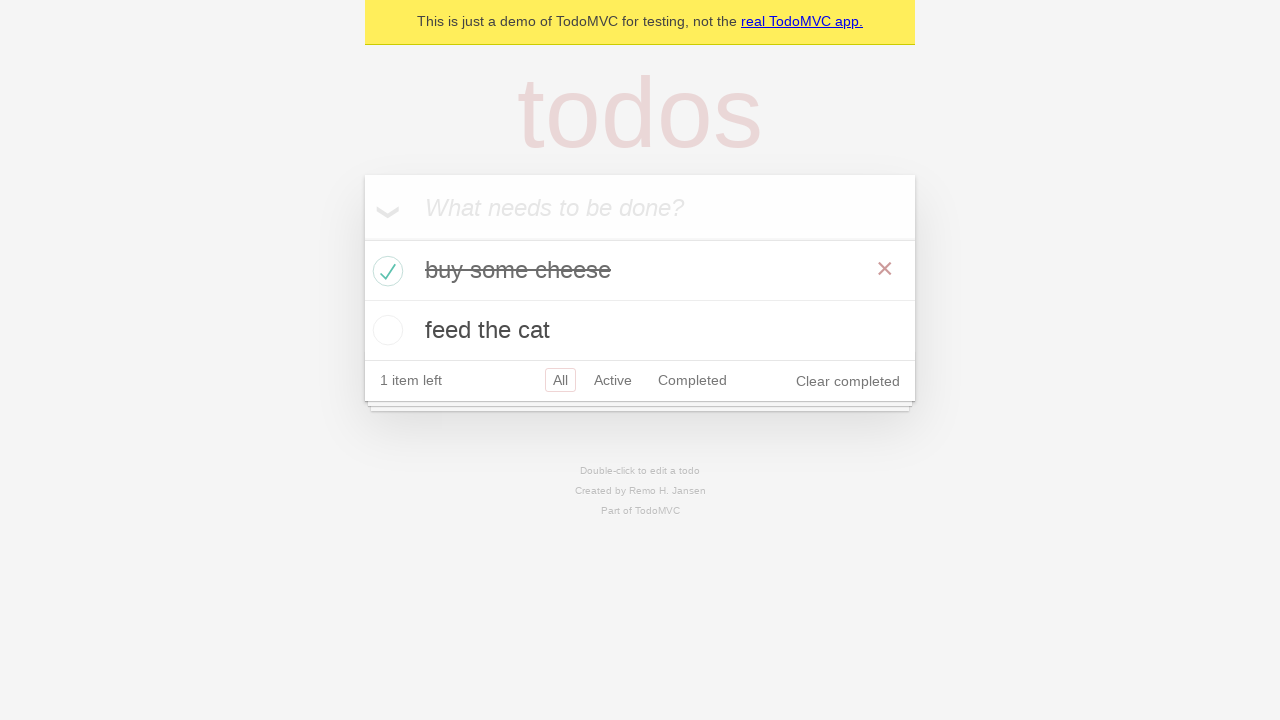

Checked the second todo item 'feed the cat' at (385, 330) on internal:testid=[data-testid="todo-item"s] >> nth=1 >> internal:role=checkbox
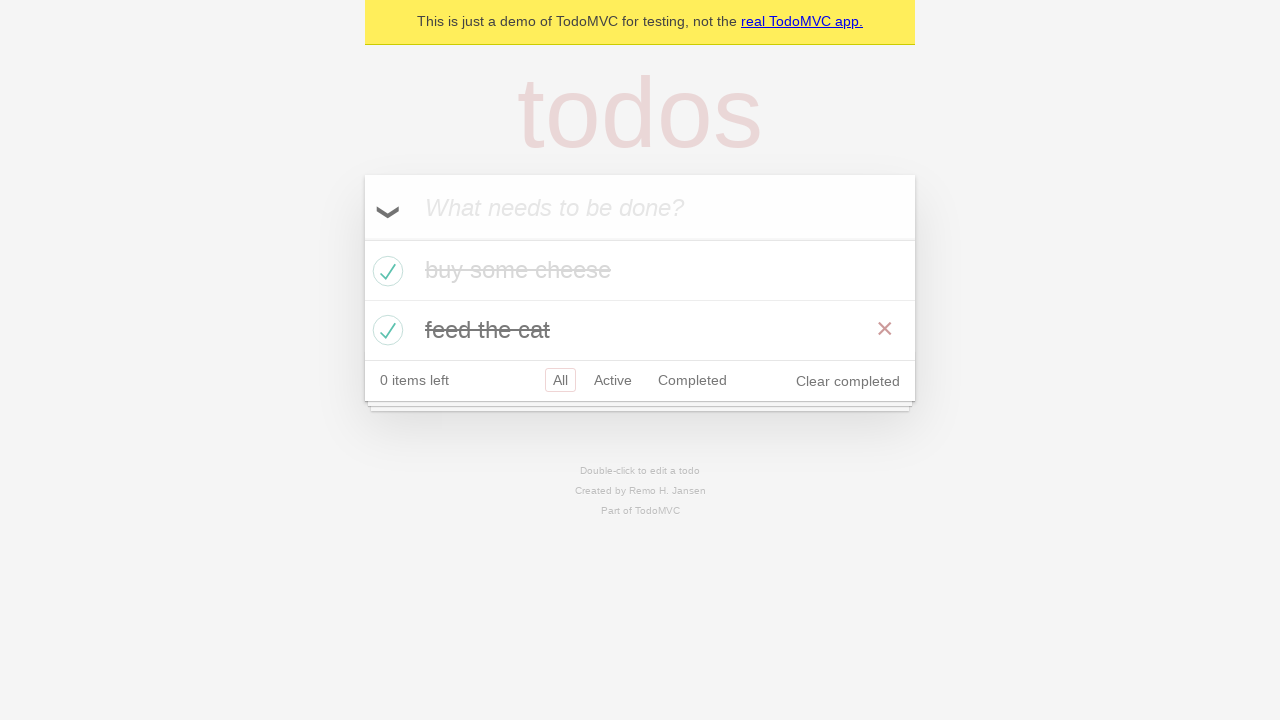

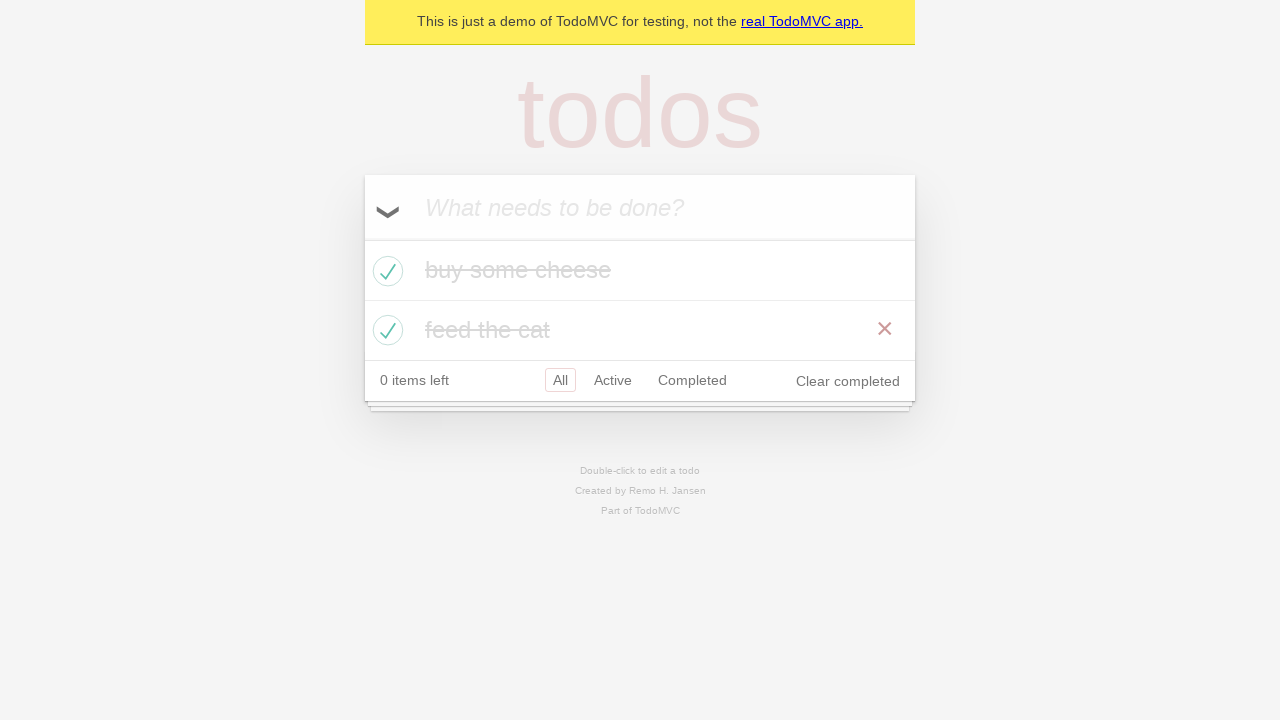